Tests a slow calculator application by setting a delay, performing addition (7 + 8), and verifying the result equals 15

Starting URL: https://bonigarcia.dev/selenium-webdriver-java/slow-calculator.html

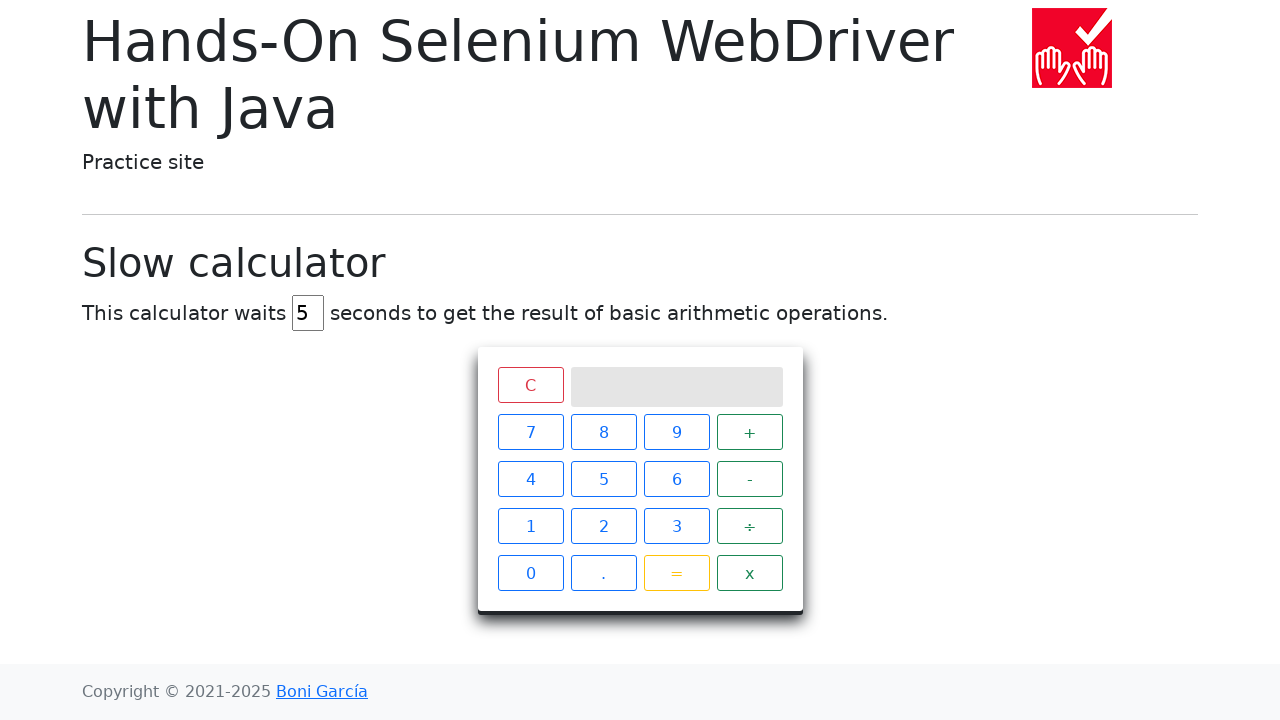

Navigated to slow calculator application
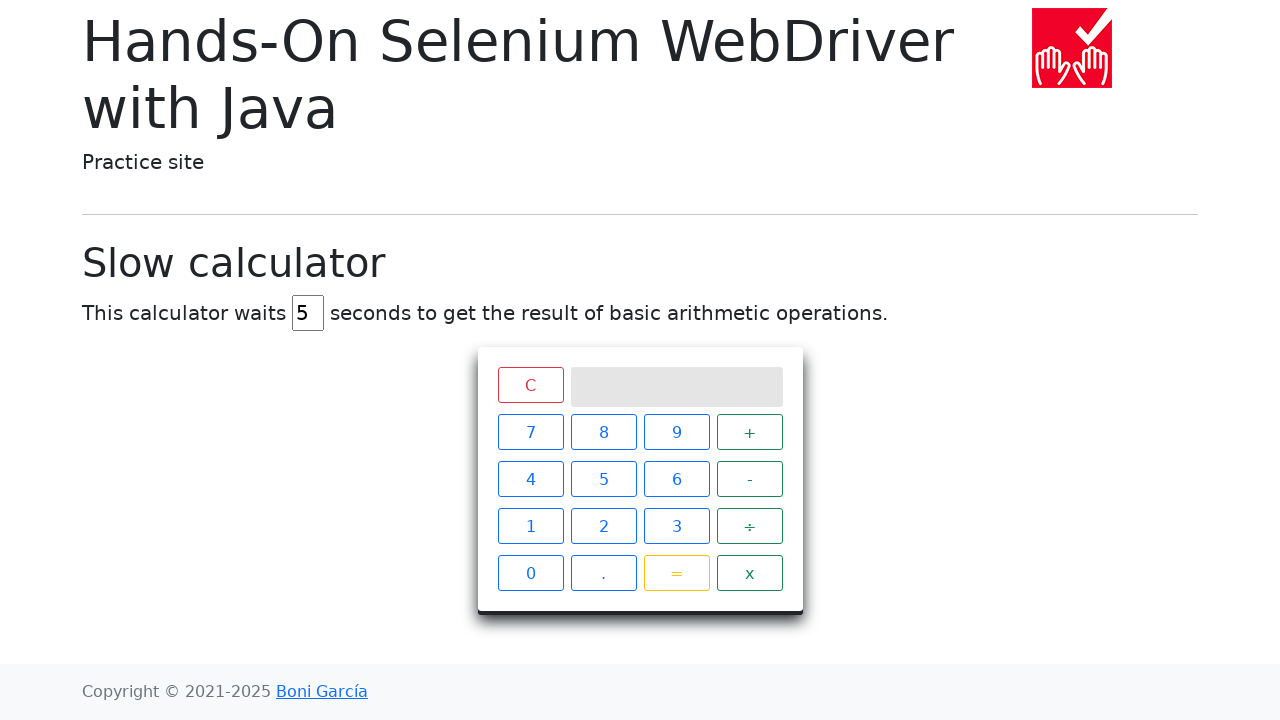

Cleared the delay input field on xpath=//*[@id="delay"]
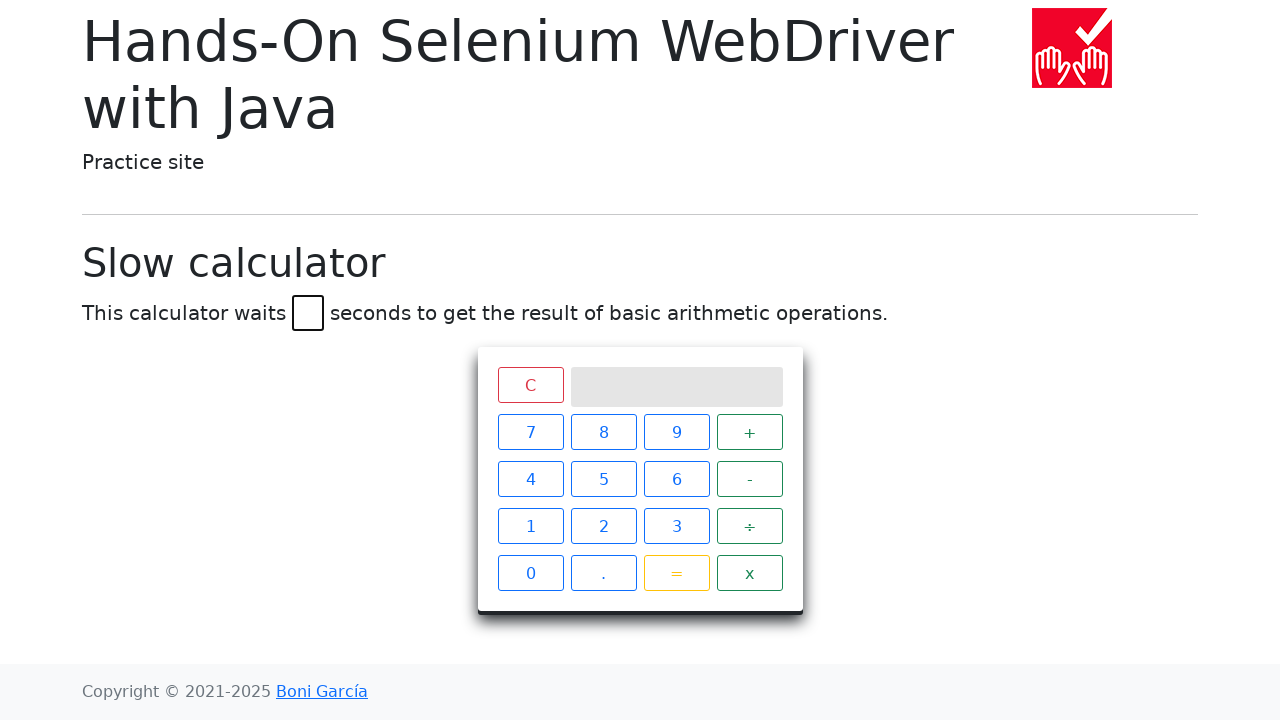

Set calculator delay to 45 seconds on //*[@id="delay"]
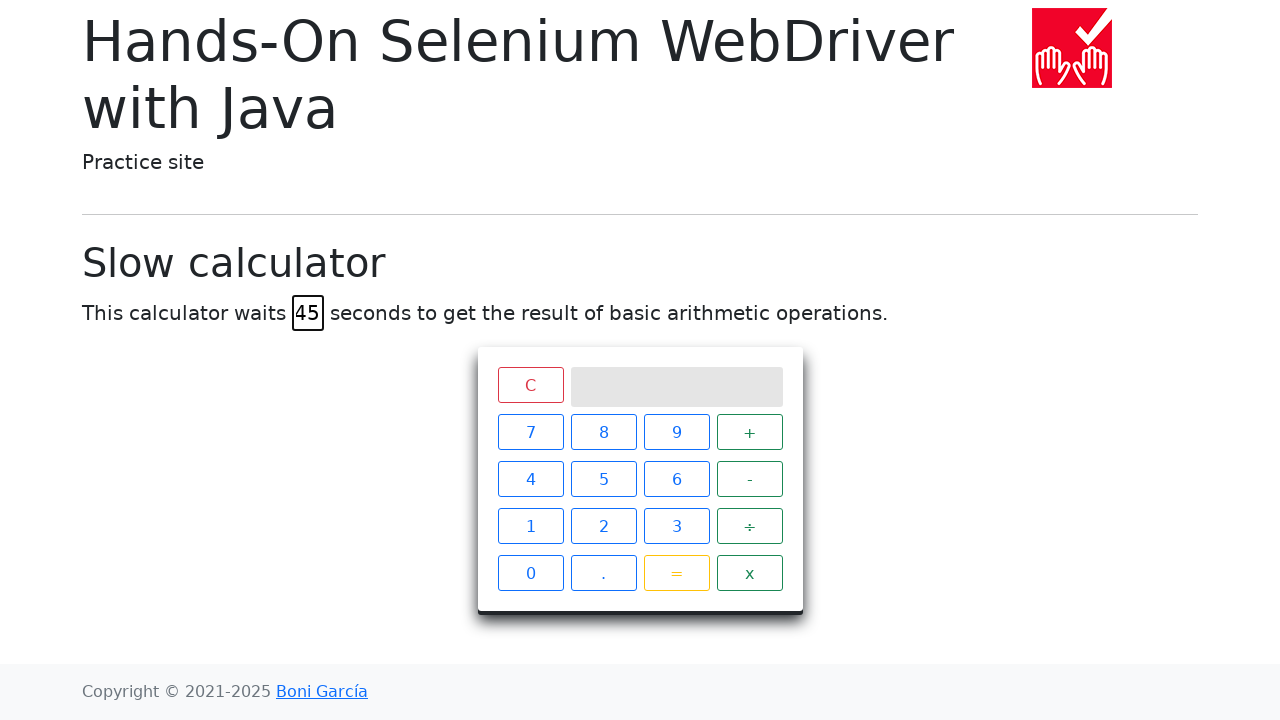

Clicked number 7 at (530, 432) on xpath=//*[@id="calculator"]/div[2]/span[1]
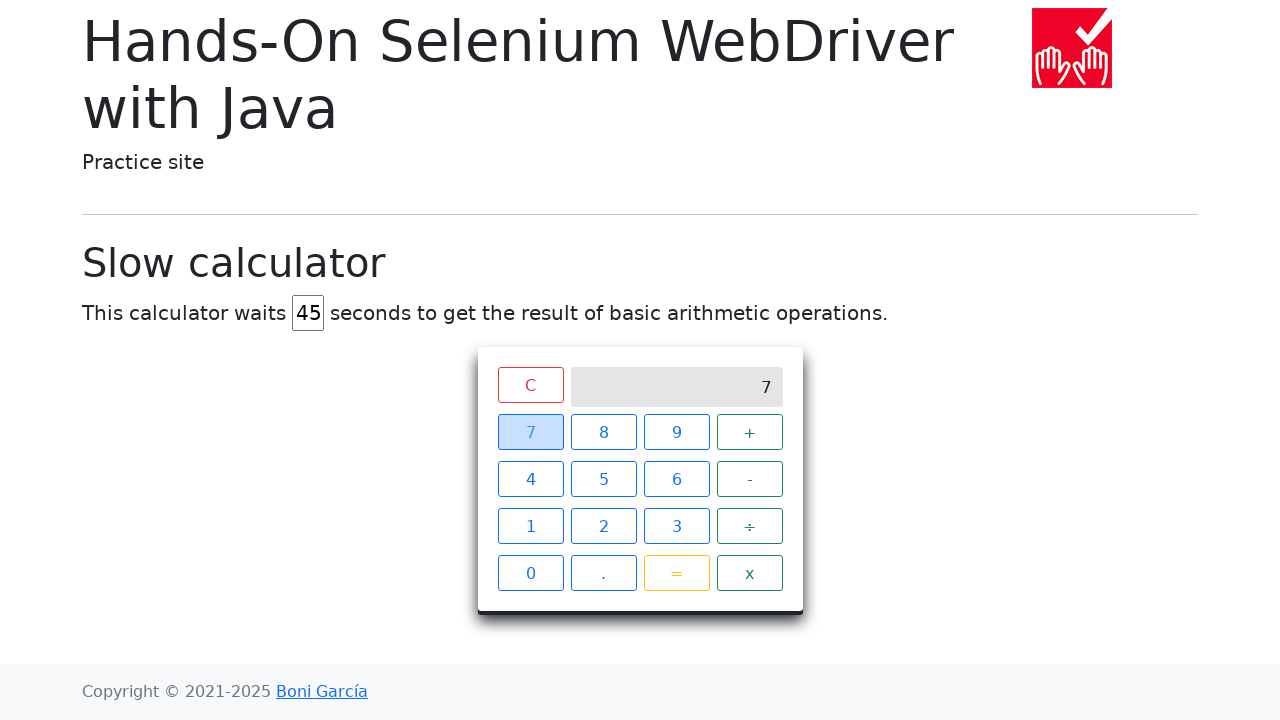

Clicked plus operator at (750, 432) on xpath=//*[@id="calculator"]/div[2]/span[4]
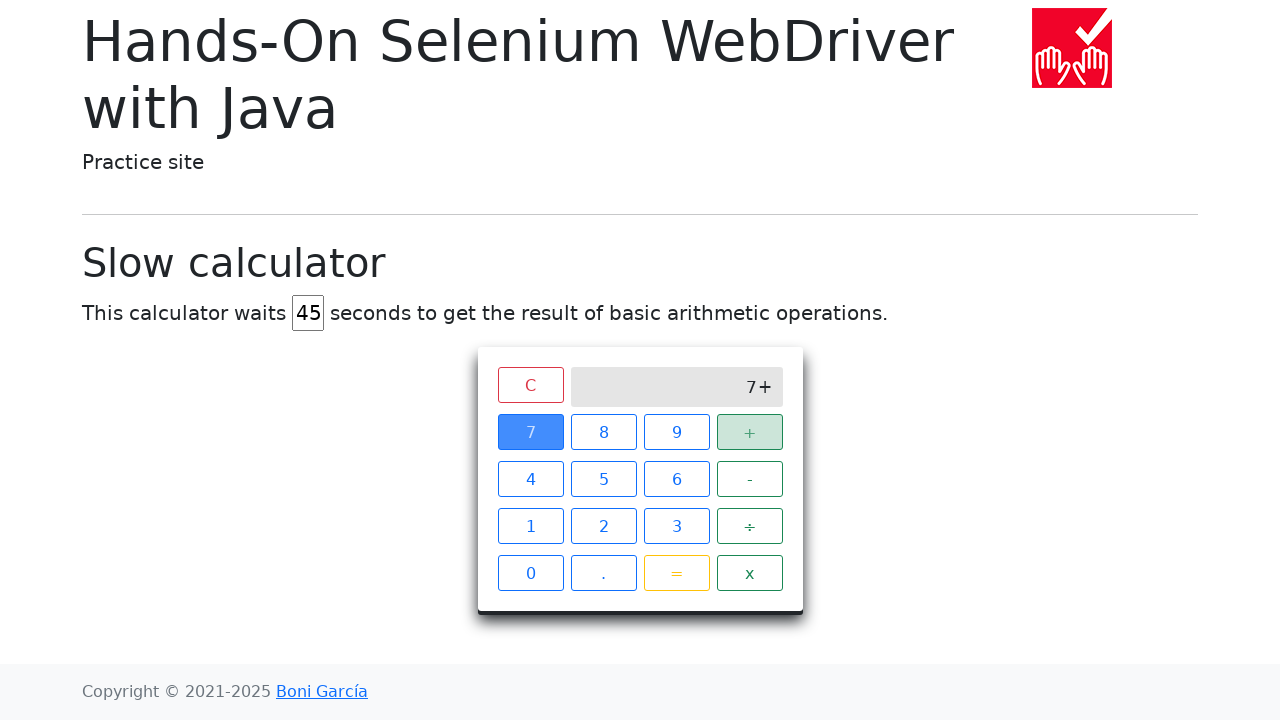

Clicked number 8 at (604, 432) on xpath=//*[@id="calculator"]/div[2]/span[2]
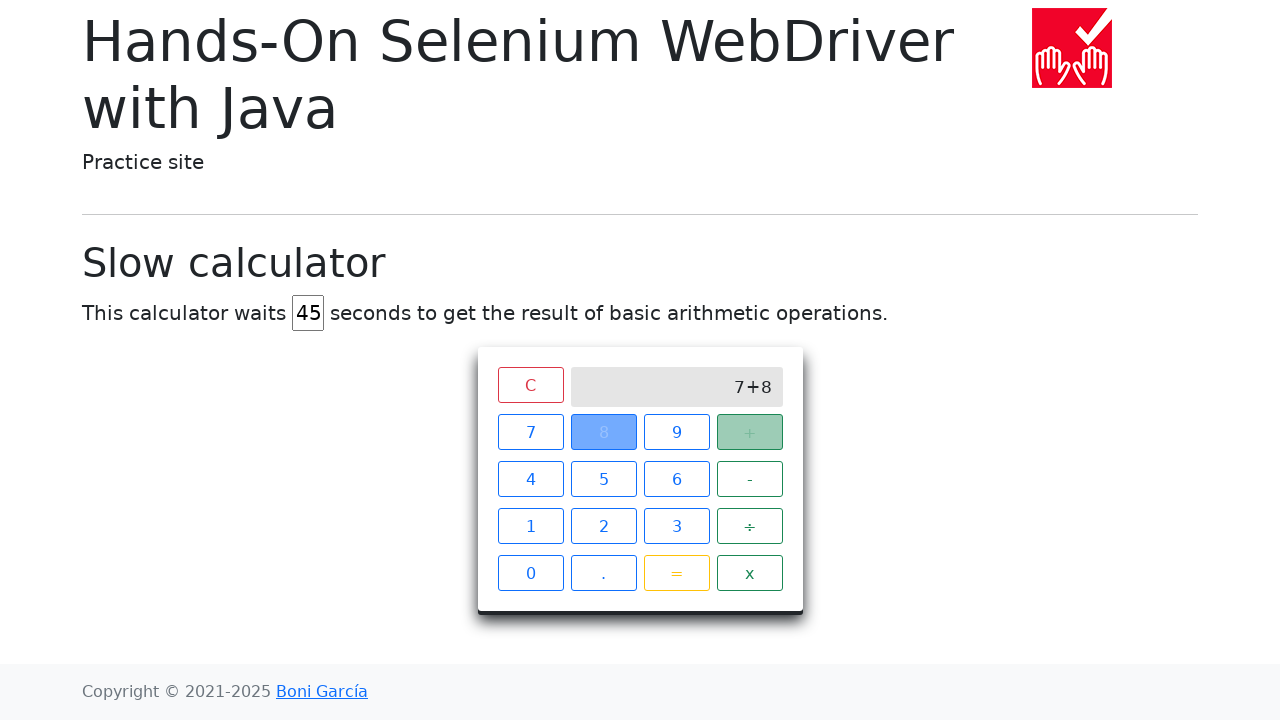

Clicked equals button to perform addition at (676, 573) on xpath=//*[@id="calculator"]/div[2]/span[15]
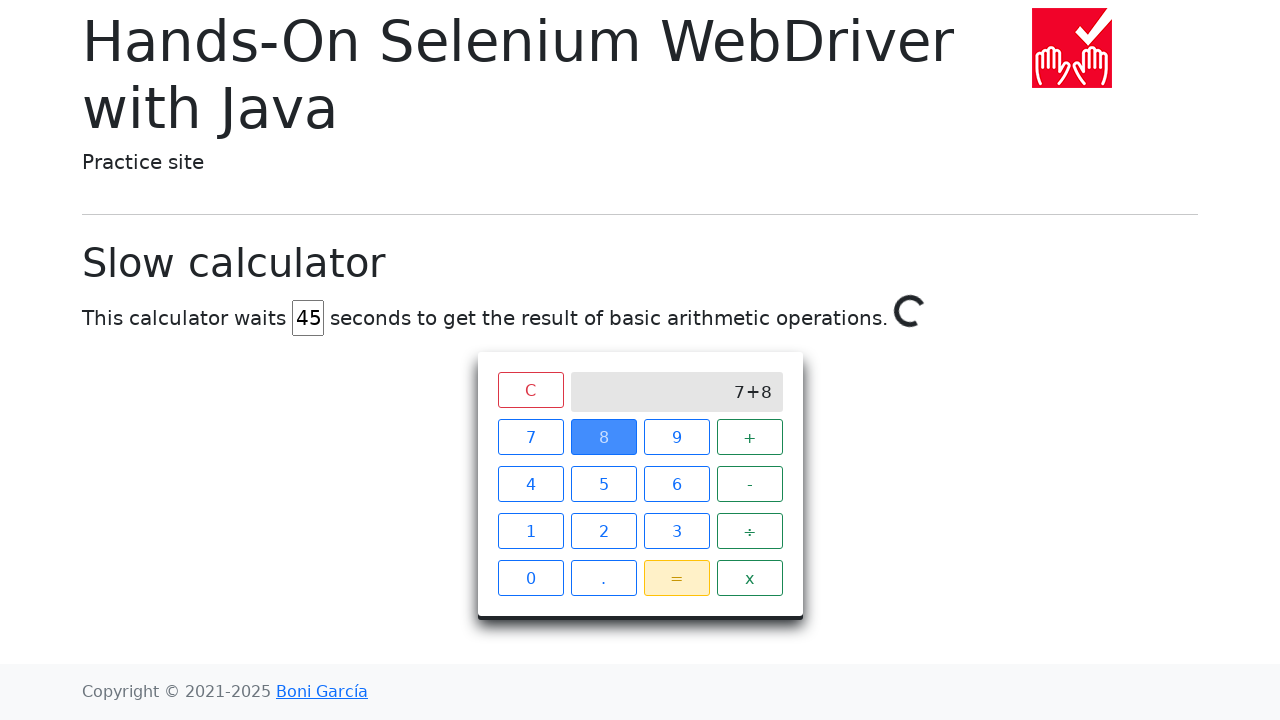

Waited for calculation result to appear (7 + 8 = 15)
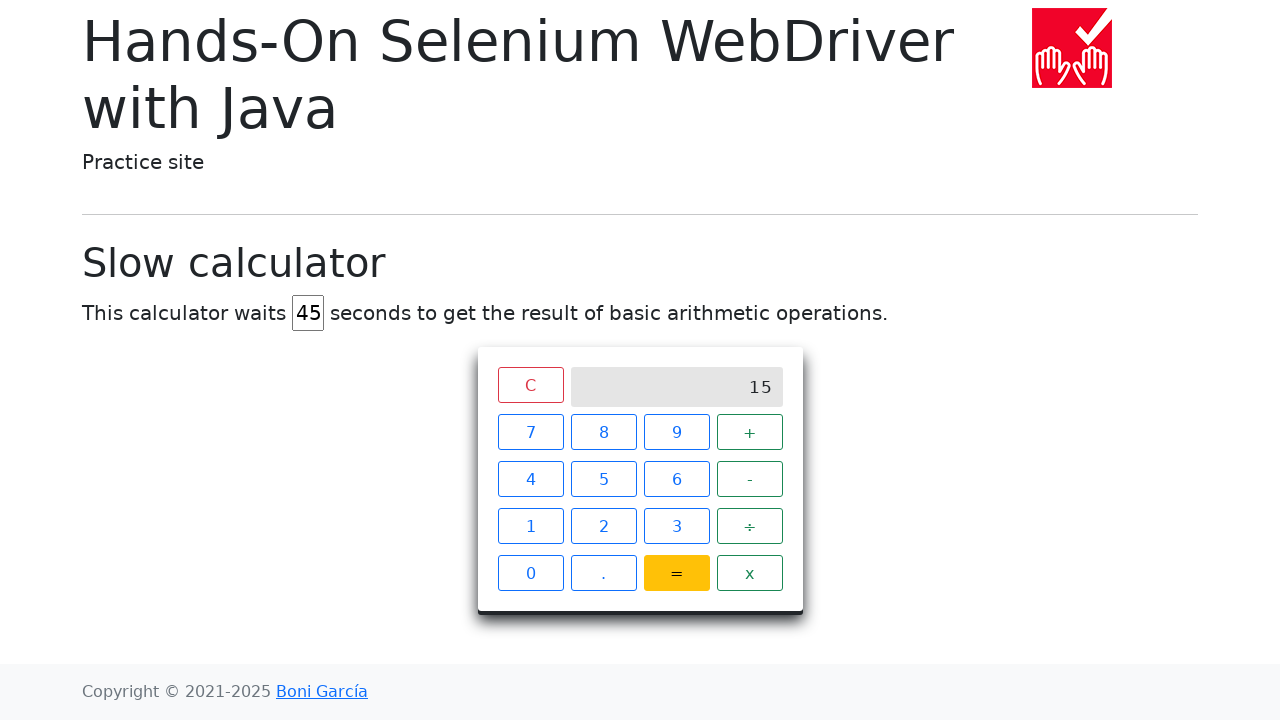

Retrieved calculation result
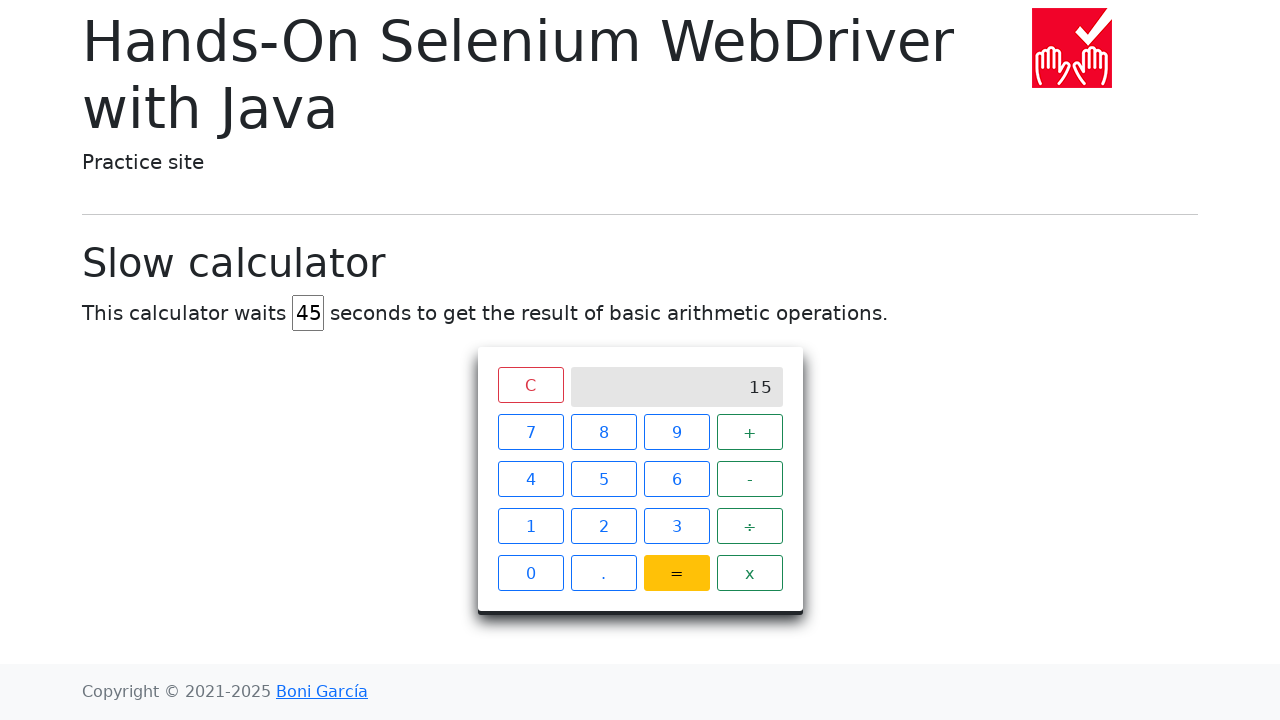

Verified result equals 15 - test passed
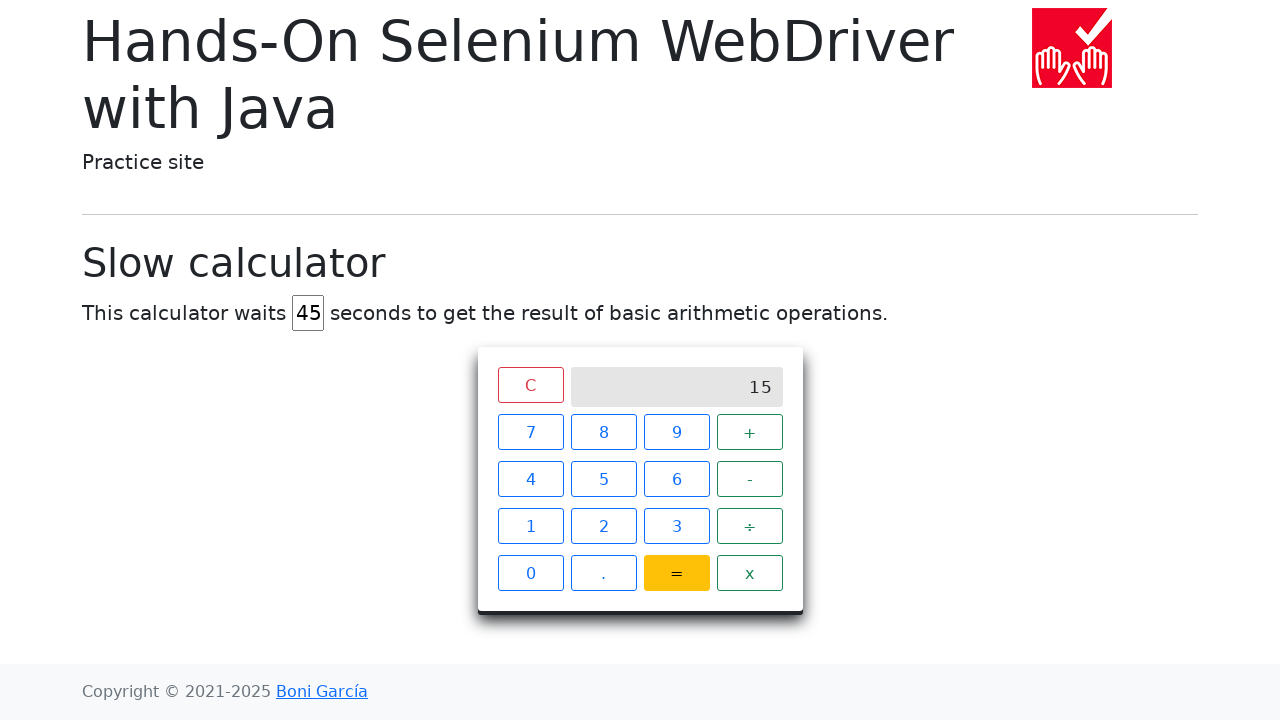

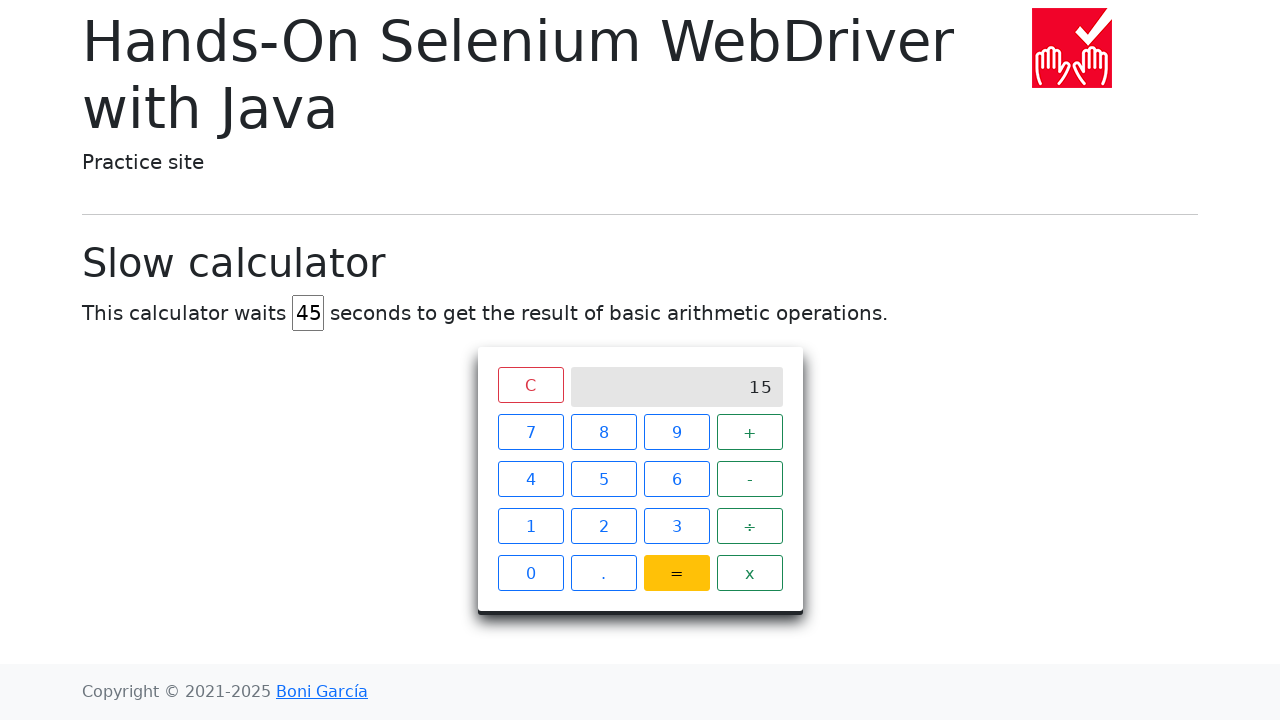